Tests dropdown selection functionality by selecting "Option 1" from a dropdown menu and verifying the selection was applied correctly.

Starting URL: http://the-internet.herokuapp.com/dropdown

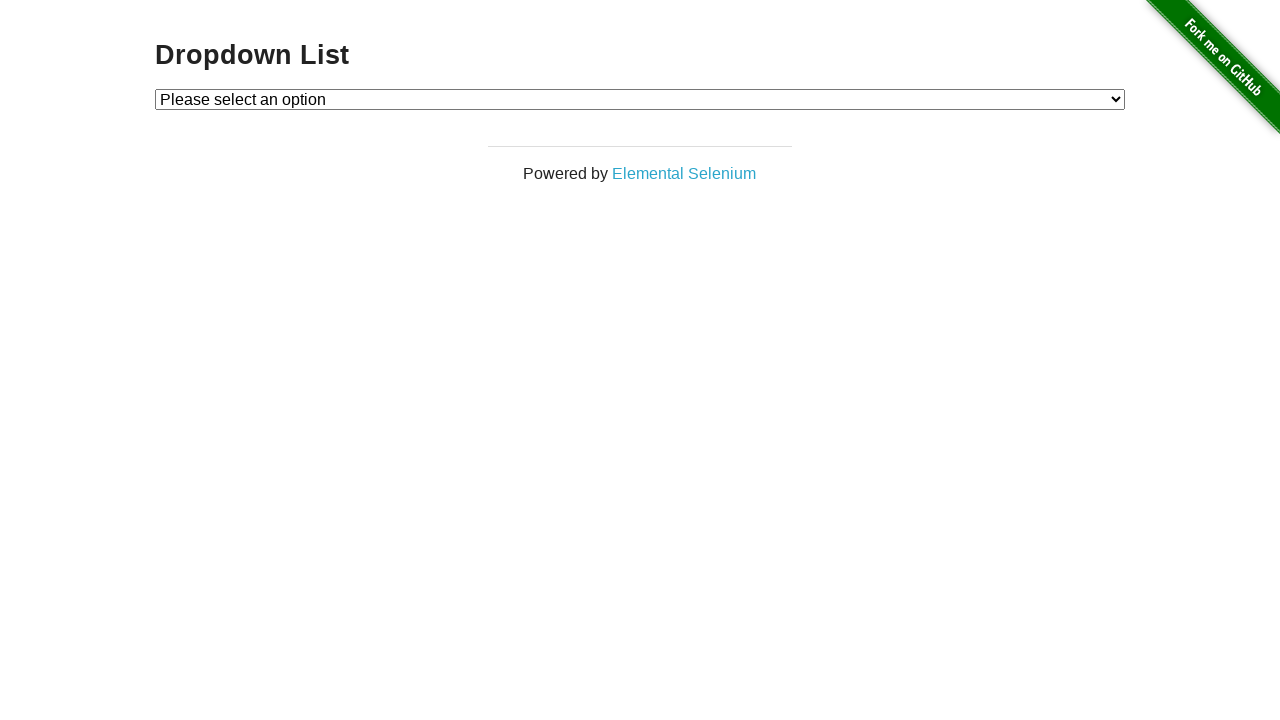

Selected 'Option 1' from the dropdown menu on #dropdown
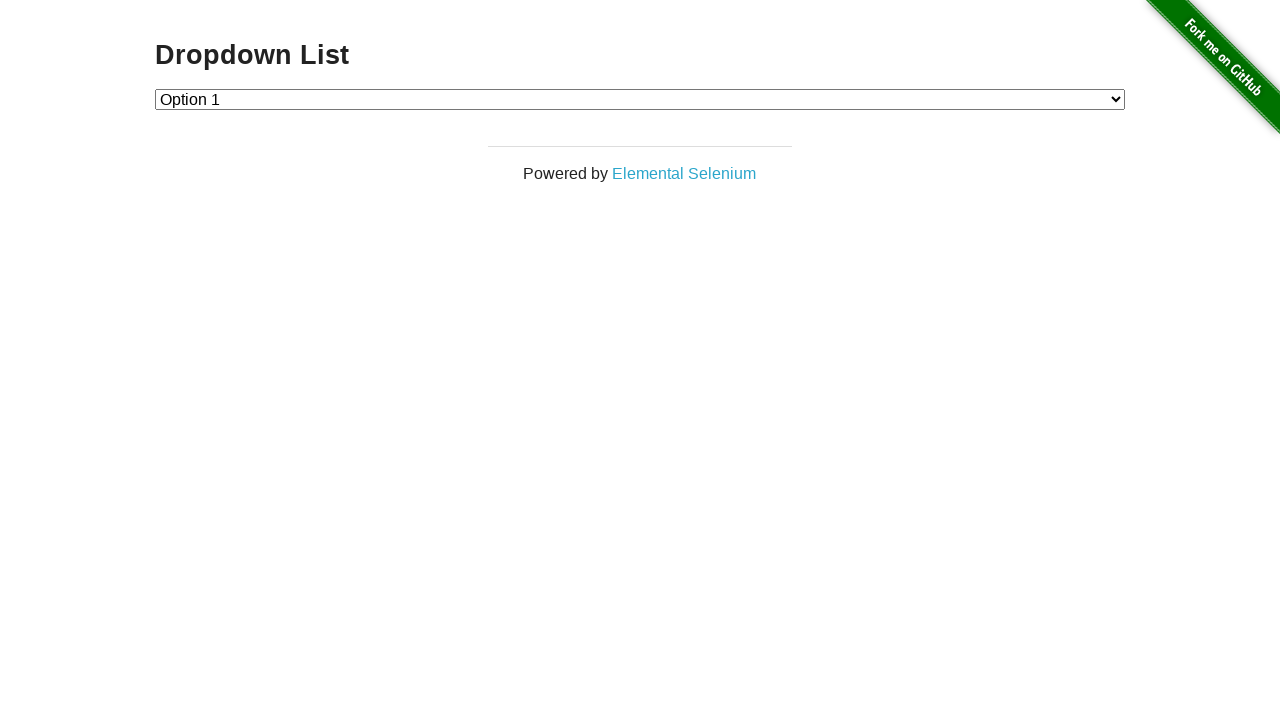

Retrieved the selected dropdown value
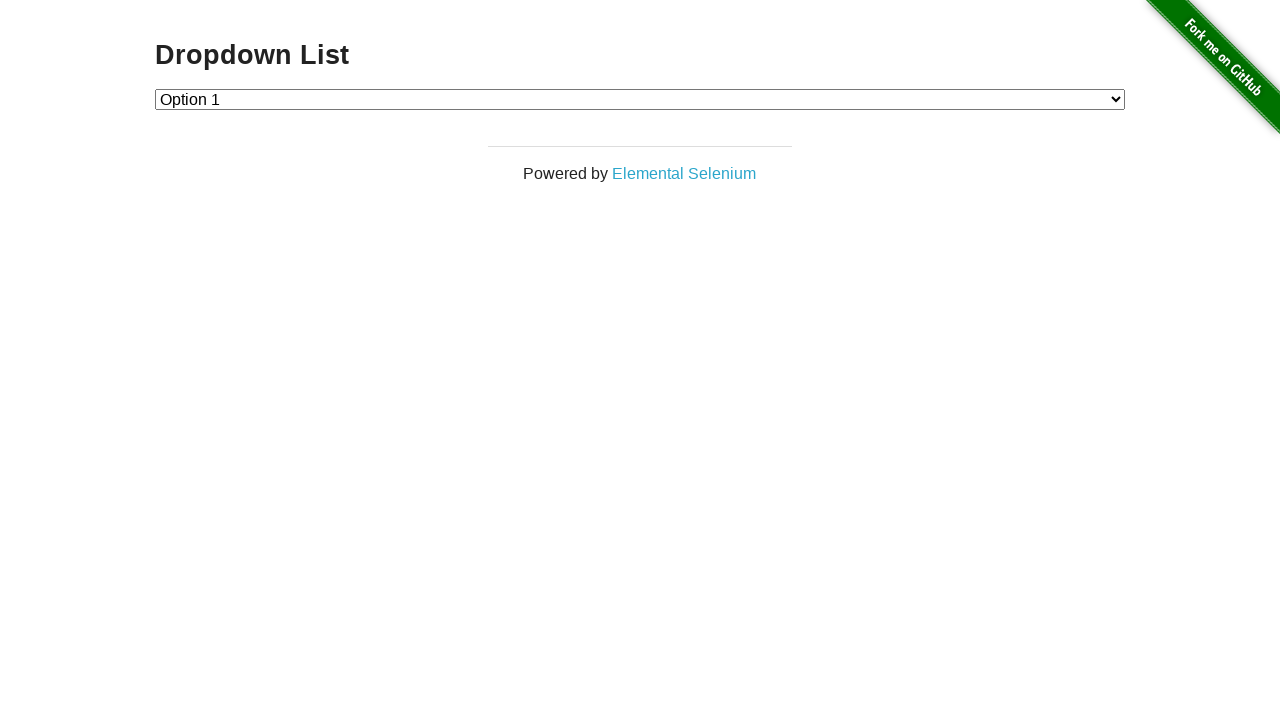

Verified that the dropdown selection is '1'
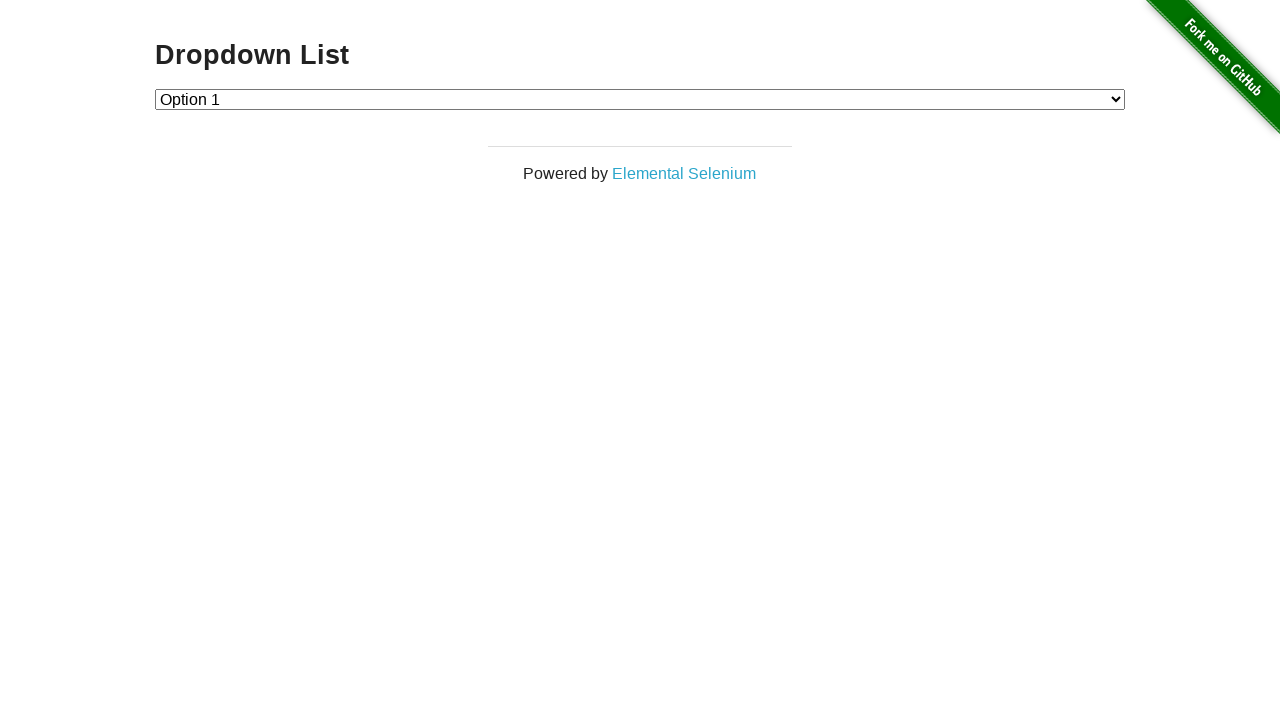

Retrieved all dropdown options
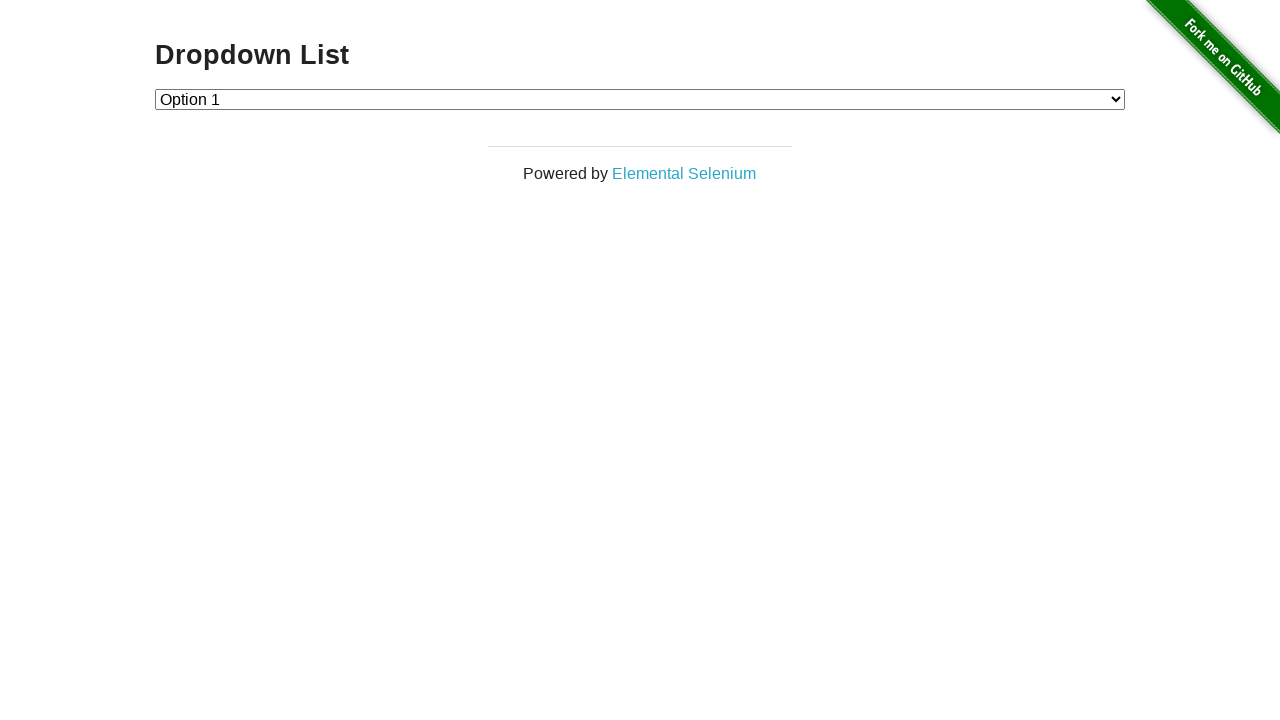

Retrieved text content of dropdown option: 'Please select an option'
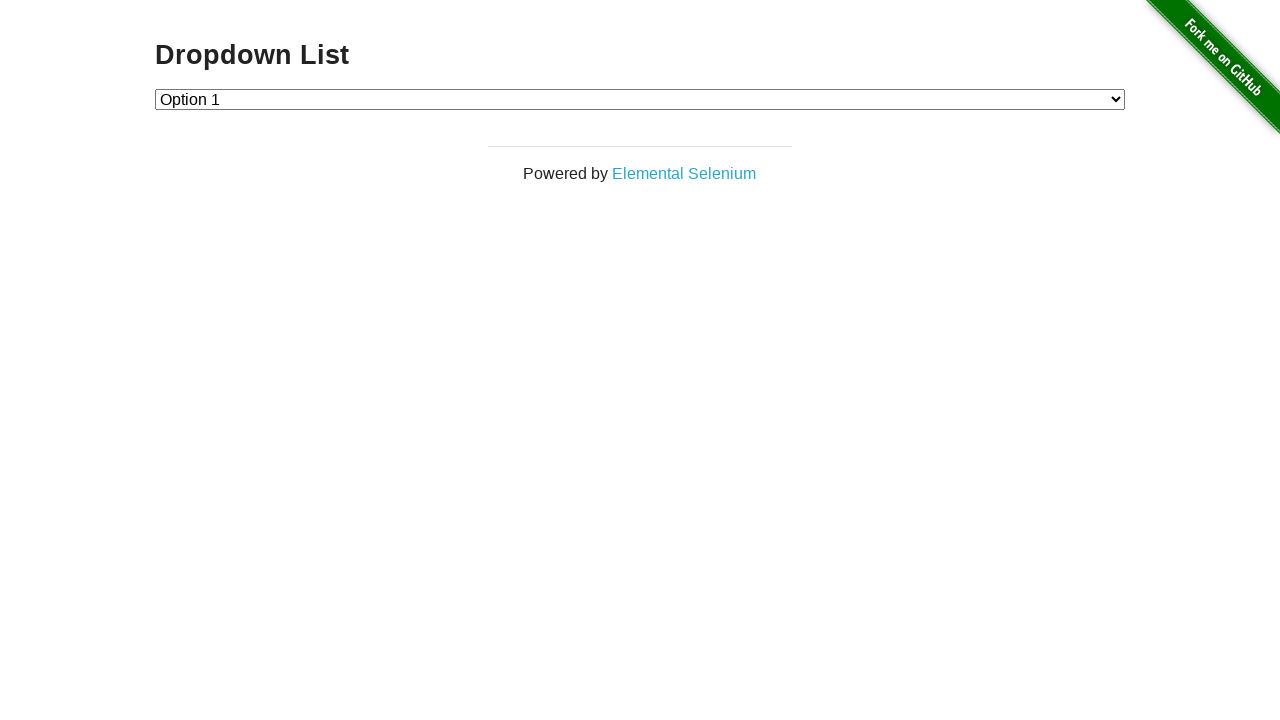

Checked if dropdown option is enabled: False
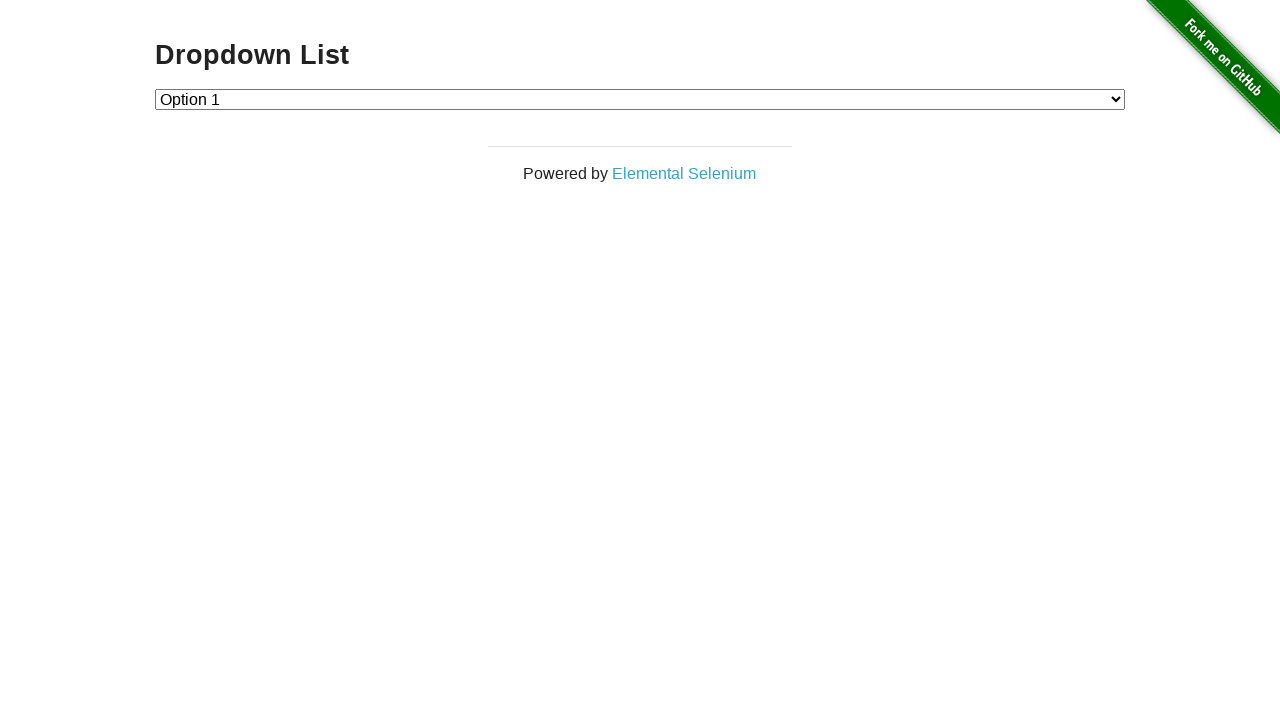

Retrieved text content of dropdown option: 'Option 1'
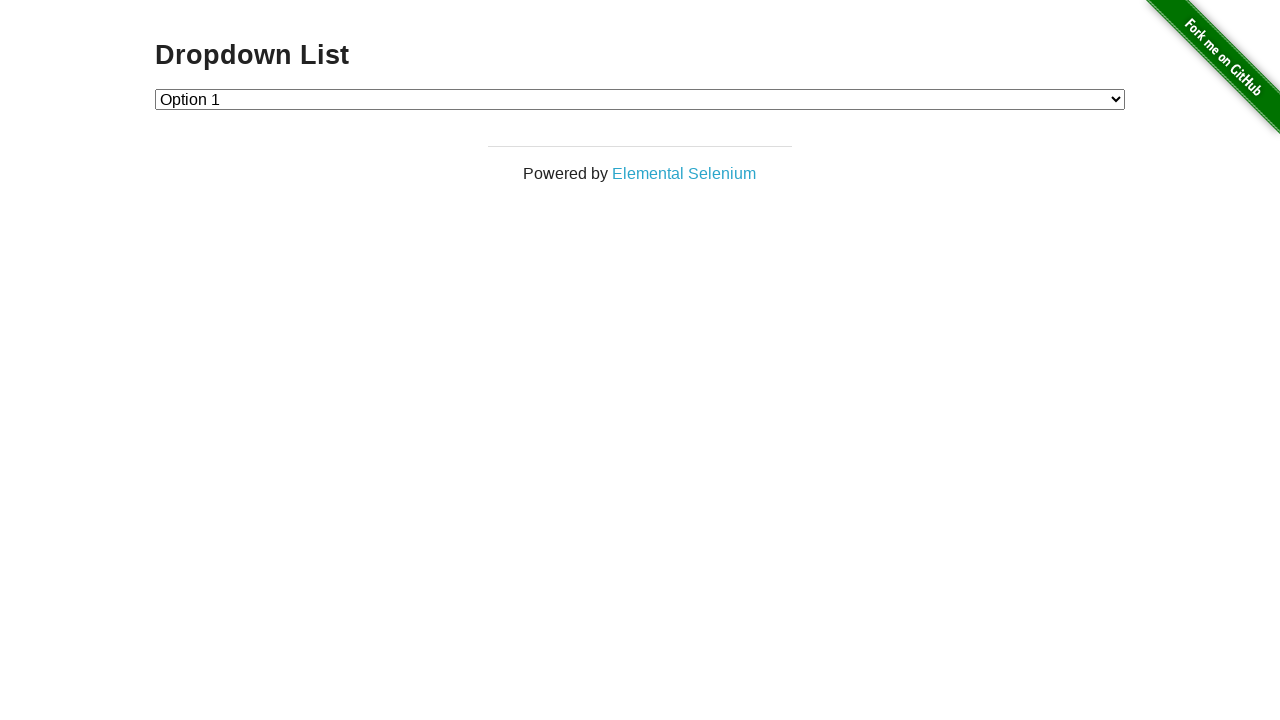

Checked if dropdown option is enabled: True
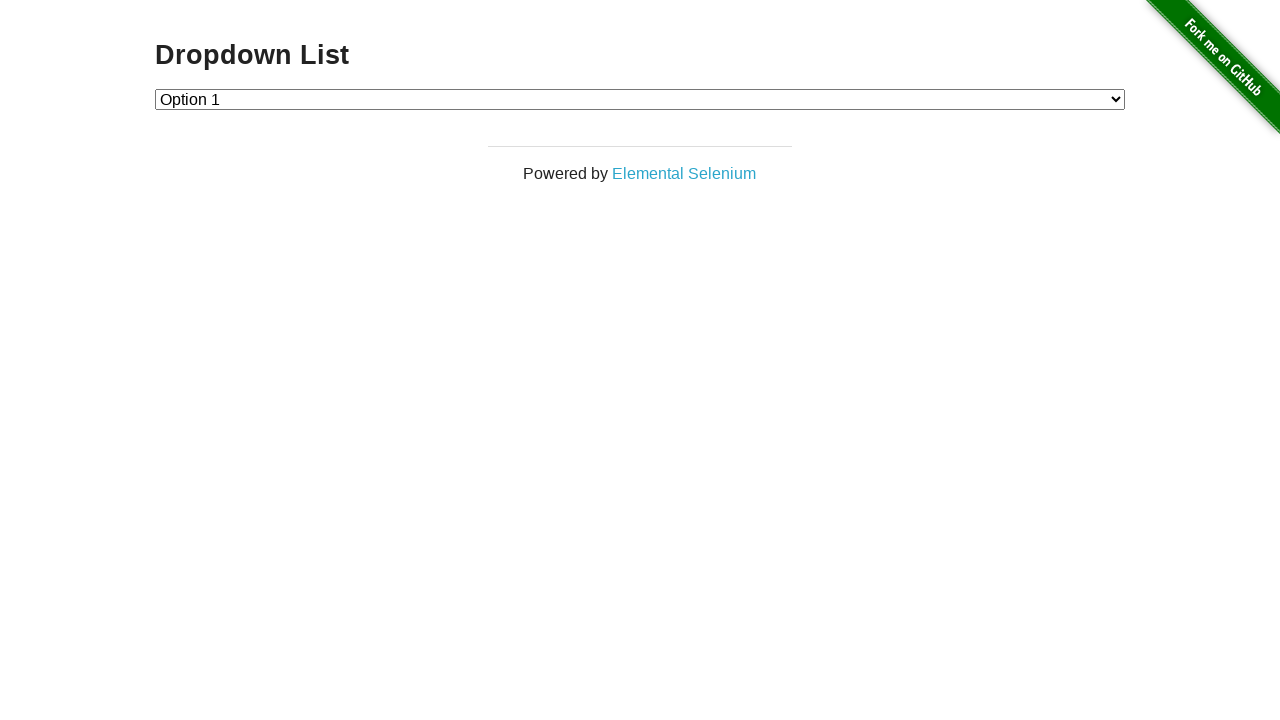

Retrieved text content of dropdown option: 'Option 2'
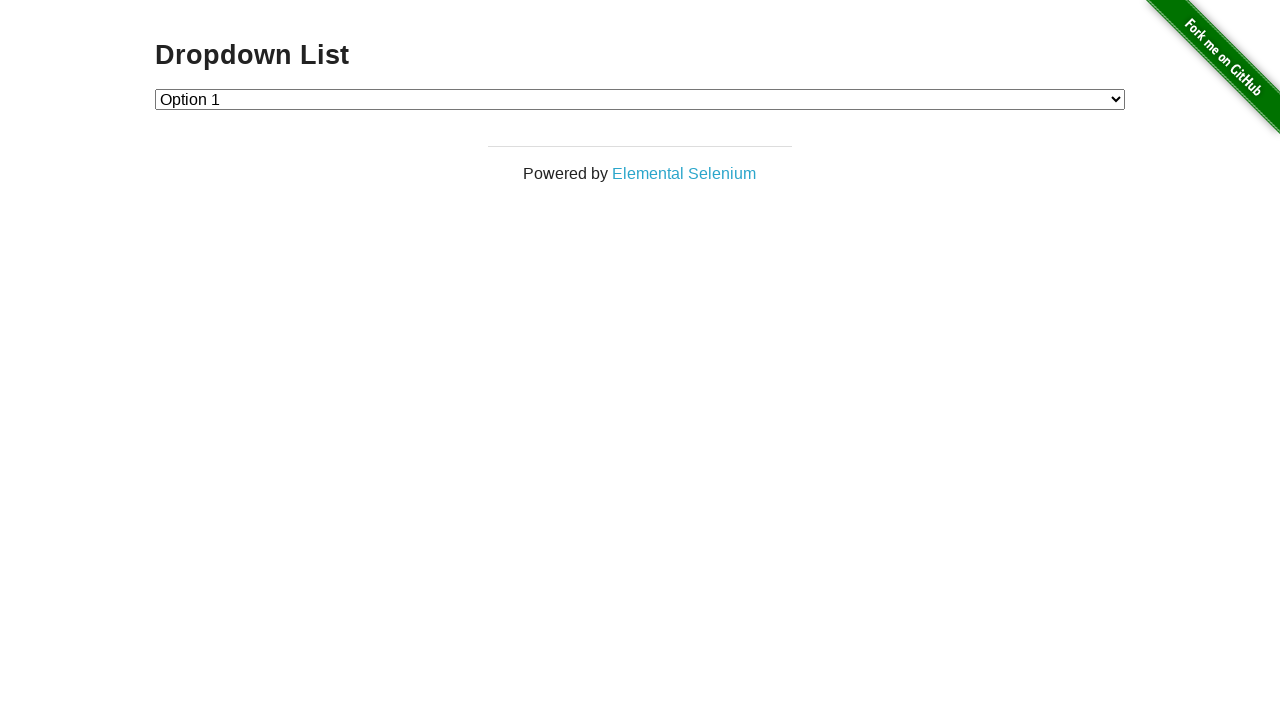

Checked if dropdown option is enabled: True
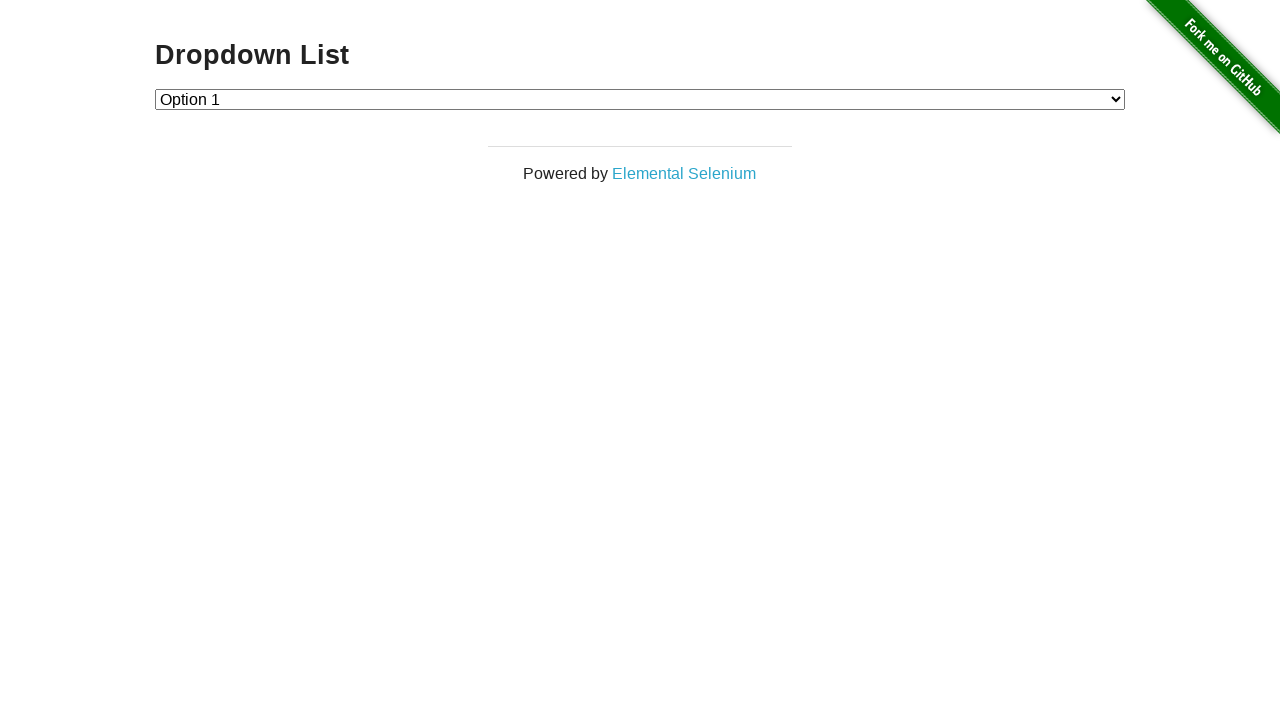

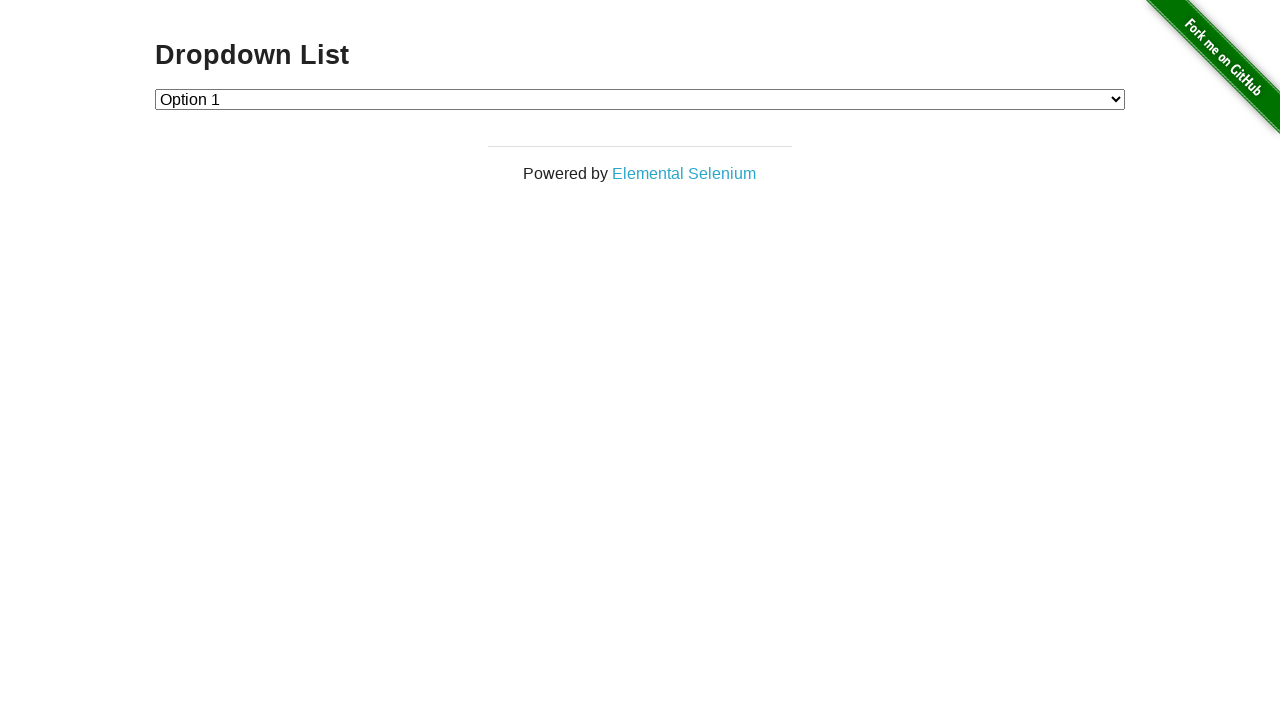